Navigates to WebdriverIO homepage and verifies the page title contains "WebdriverIO" and URL contains "webdriver"

Starting URL: https://webdriver.io/

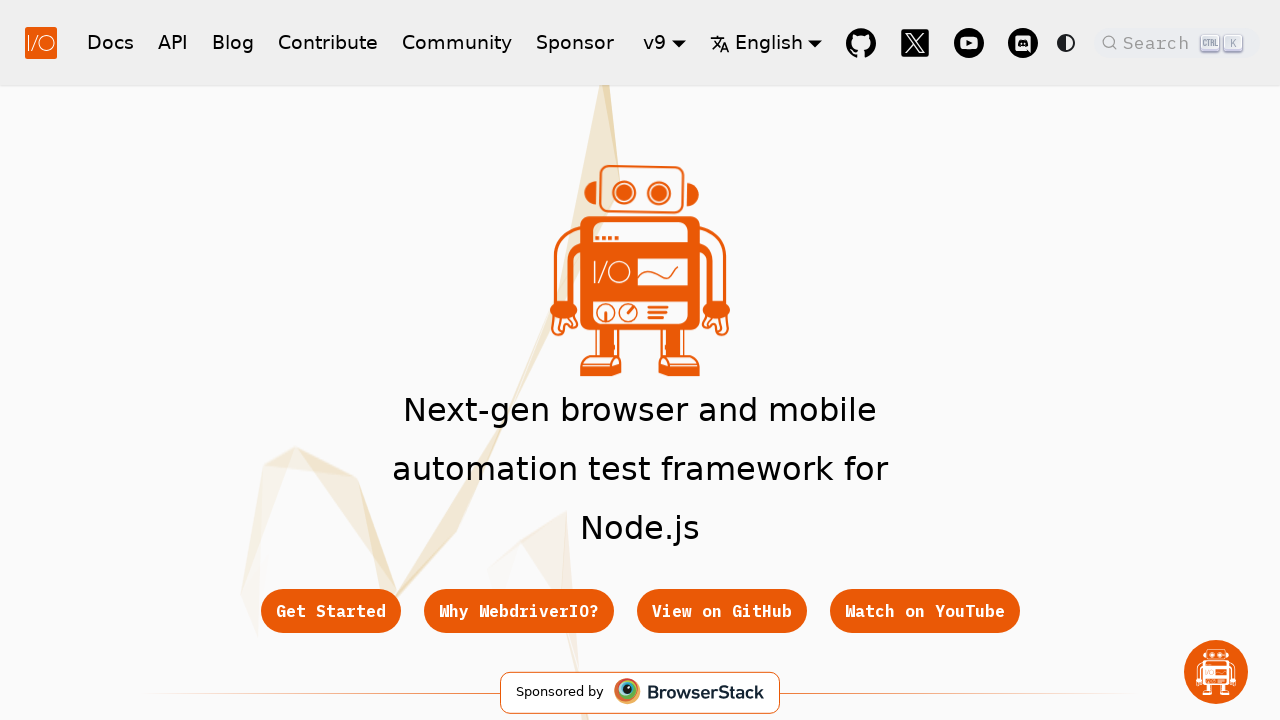

Waited for page to reach domcontentloaded state
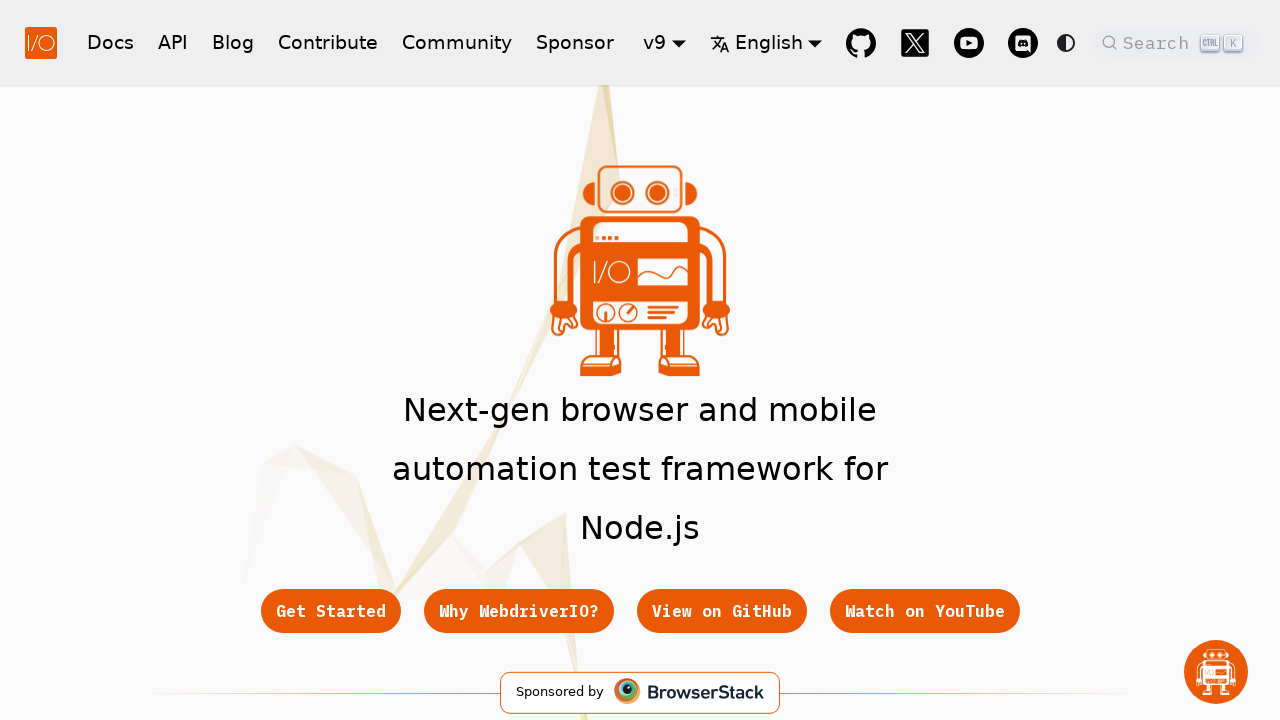

Verified page title contains 'WebdriverIO'
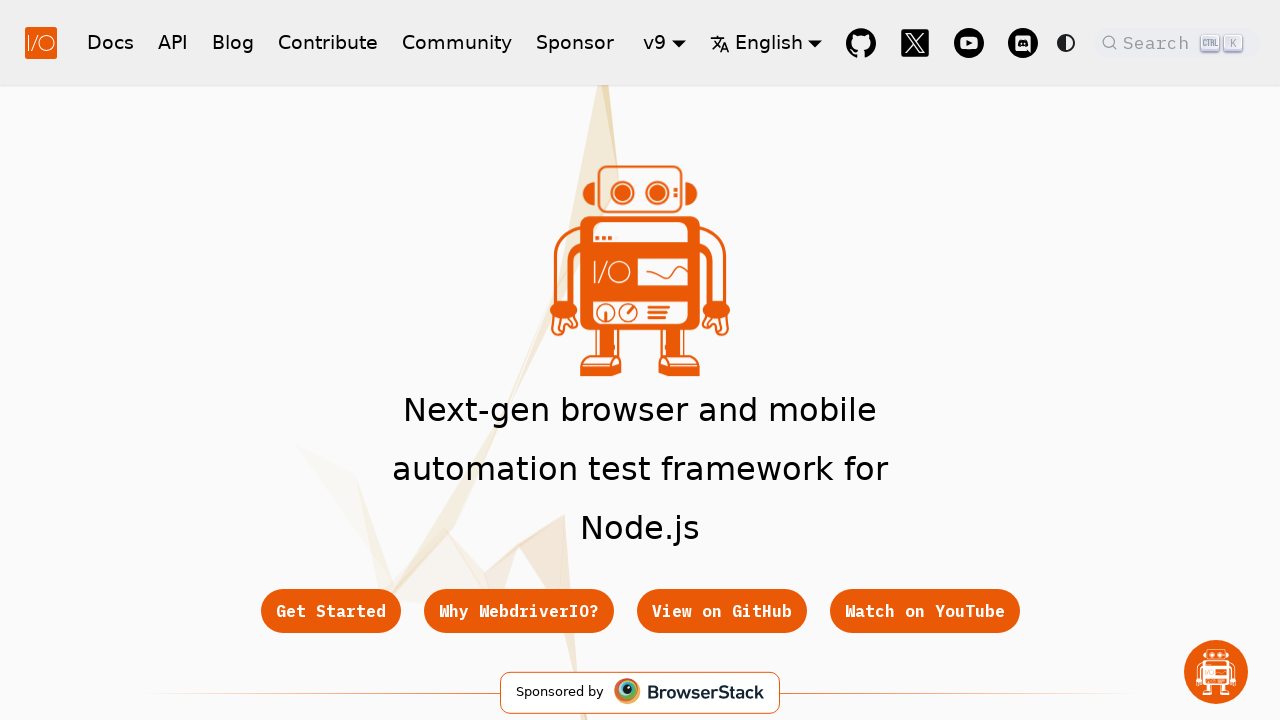

Verified URL contains 'webdriver'
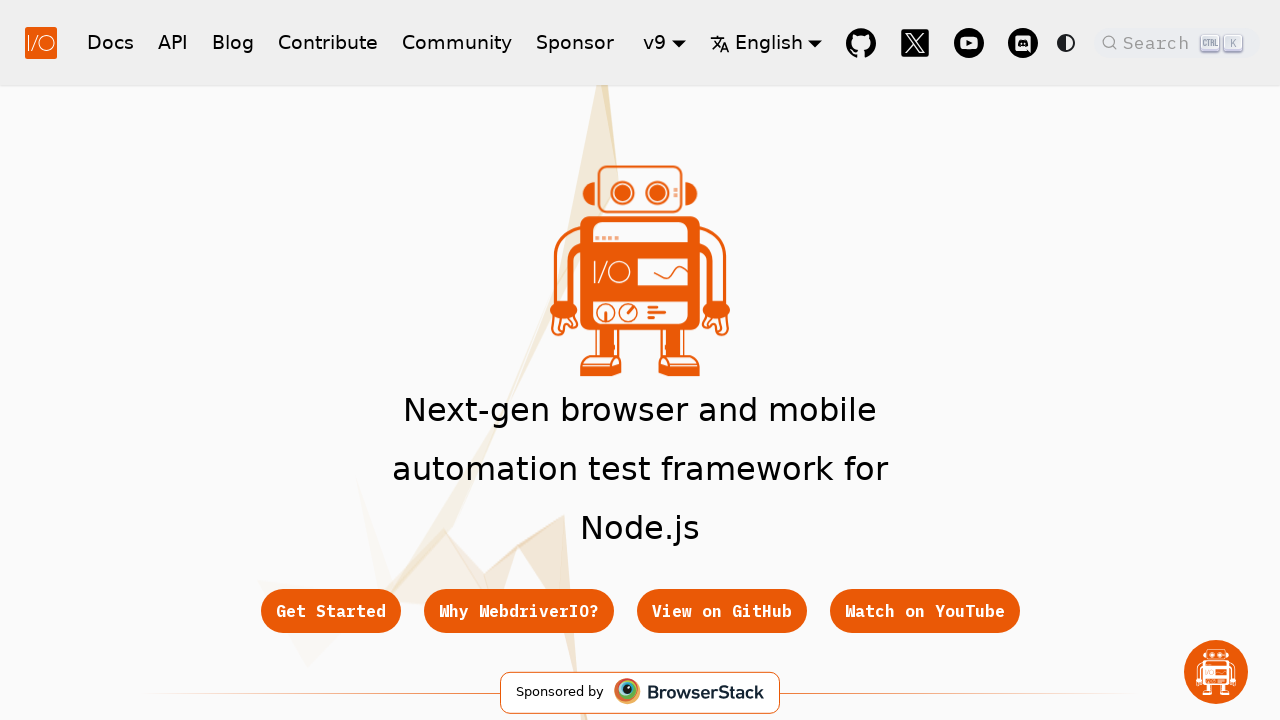

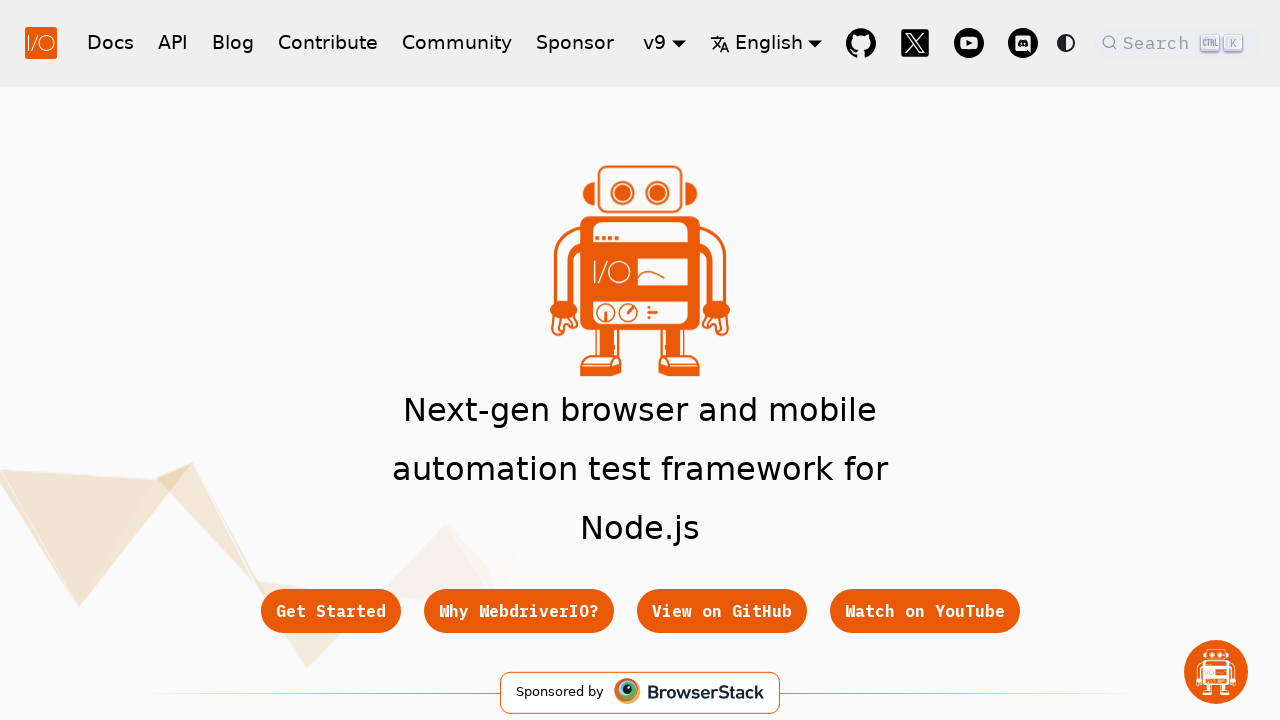